Tests the Buttons page by performing a double click and right click on the respective buttons

Starting URL: https://demoqa.com/

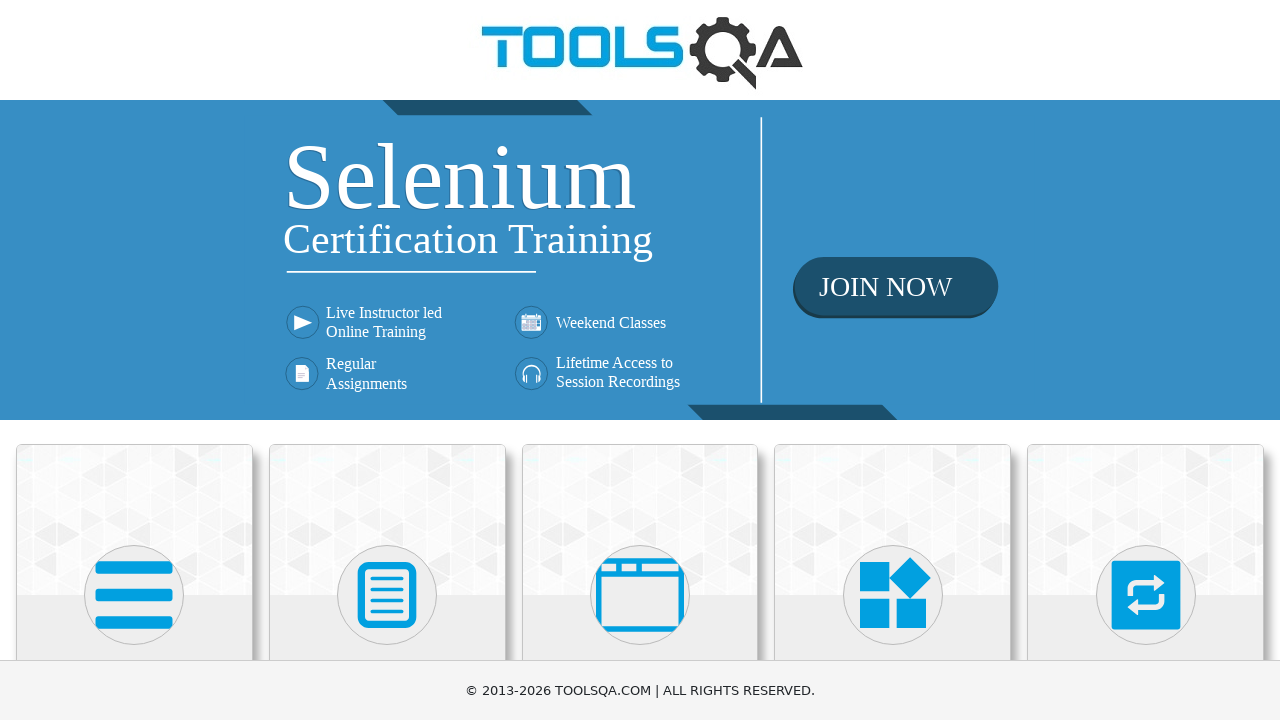

Clicked on Elements section at (134, 360) on text=Elements
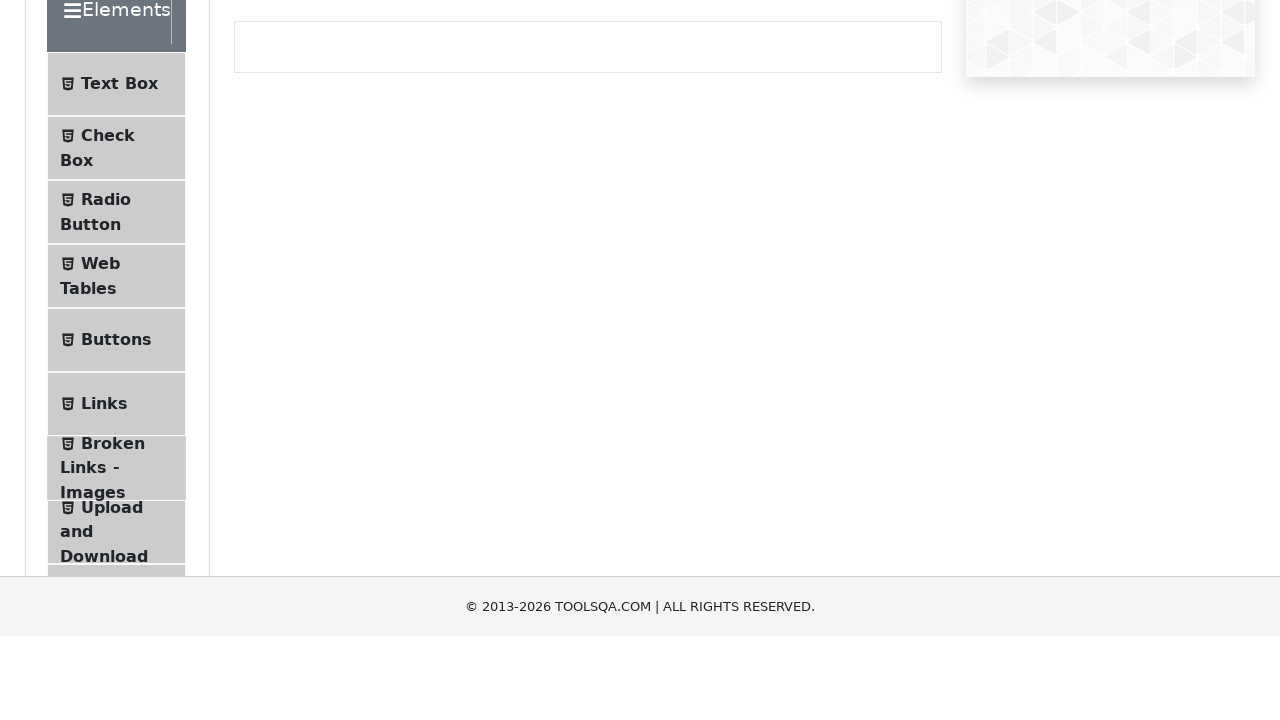

Clicked on Buttons menu item at (116, 517) on text=Buttons
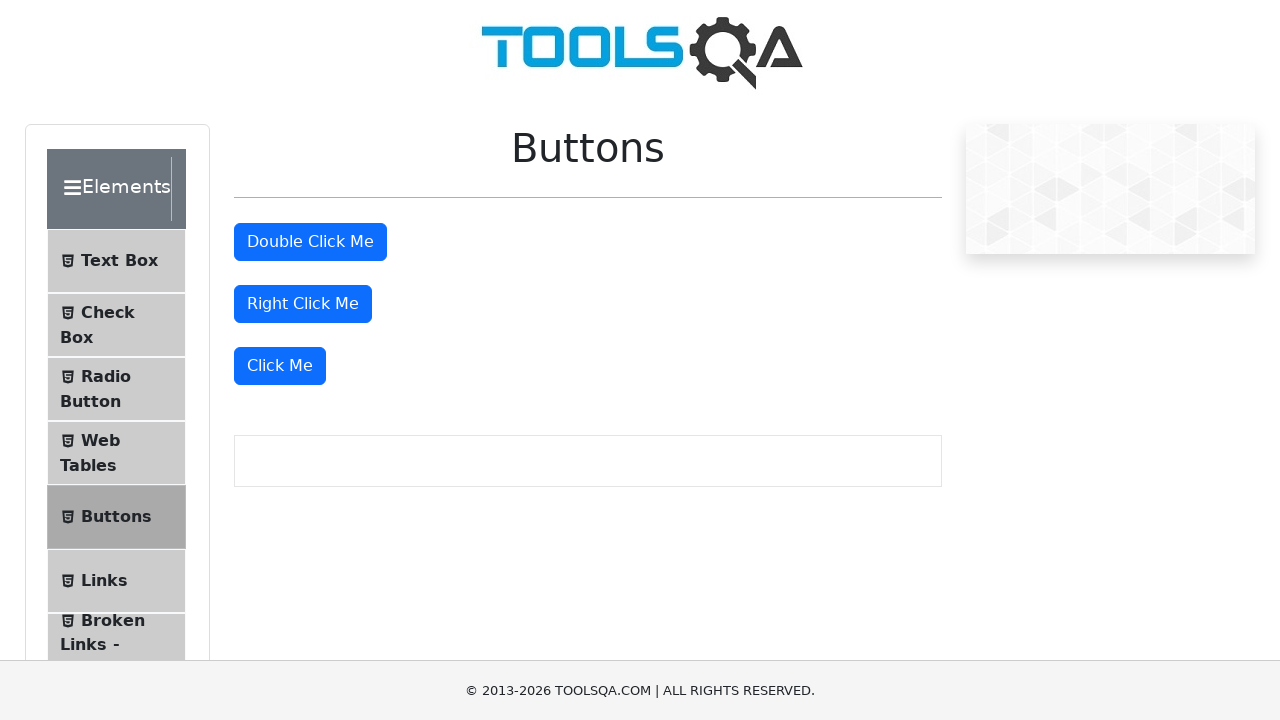

Double clicked the 'Double Click Me' button at (310, 242) on #doubleClickBtn
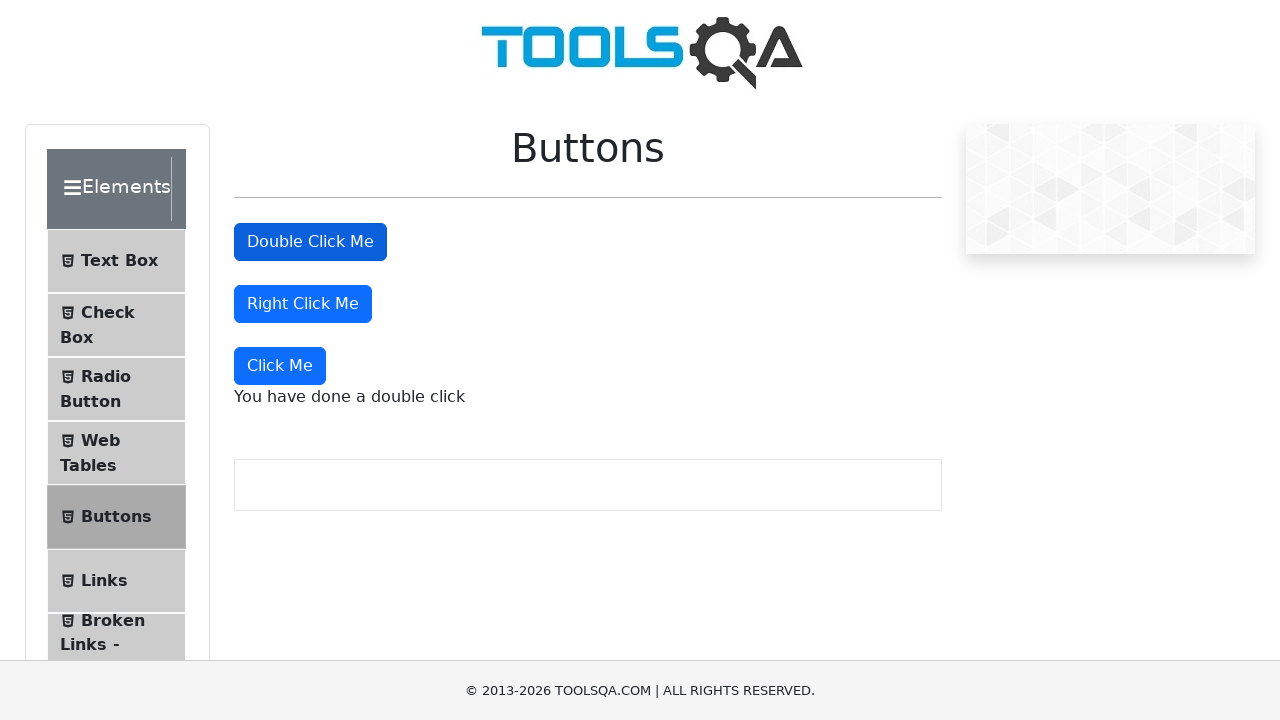

Double click message appeared
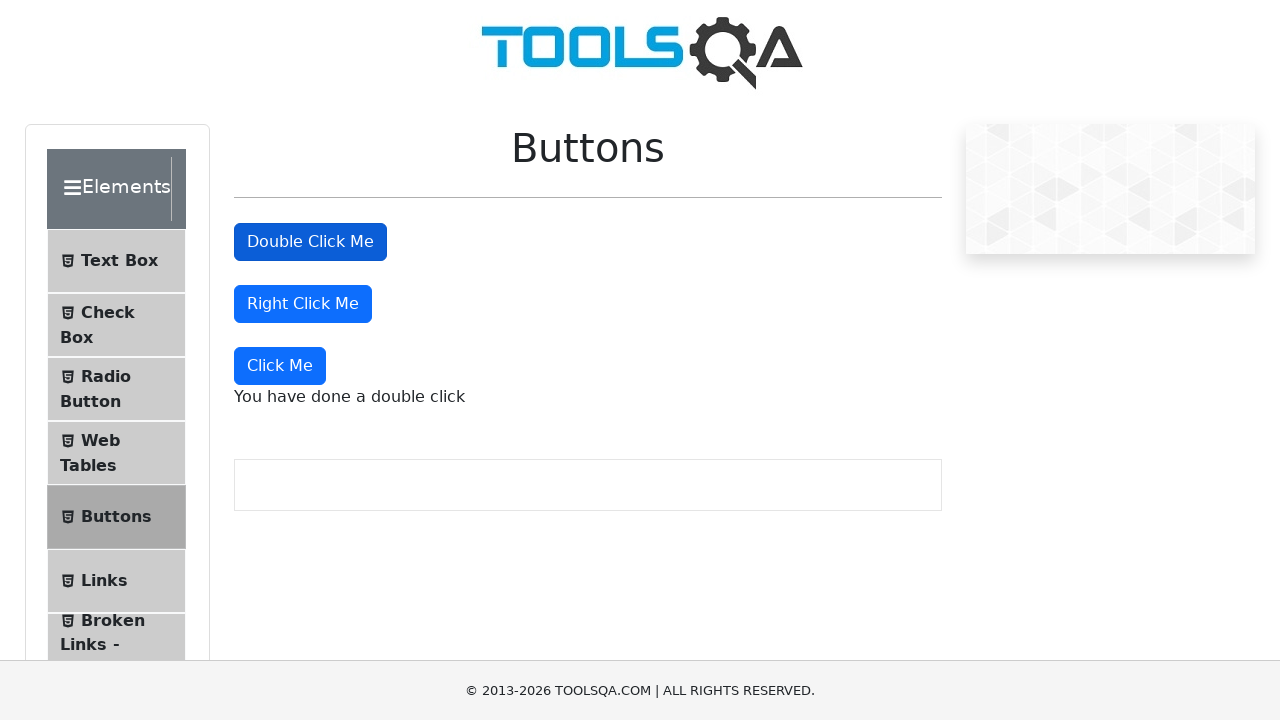

Right clicked the 'Right Click Me' button at (303, 304) on #rightClickBtn
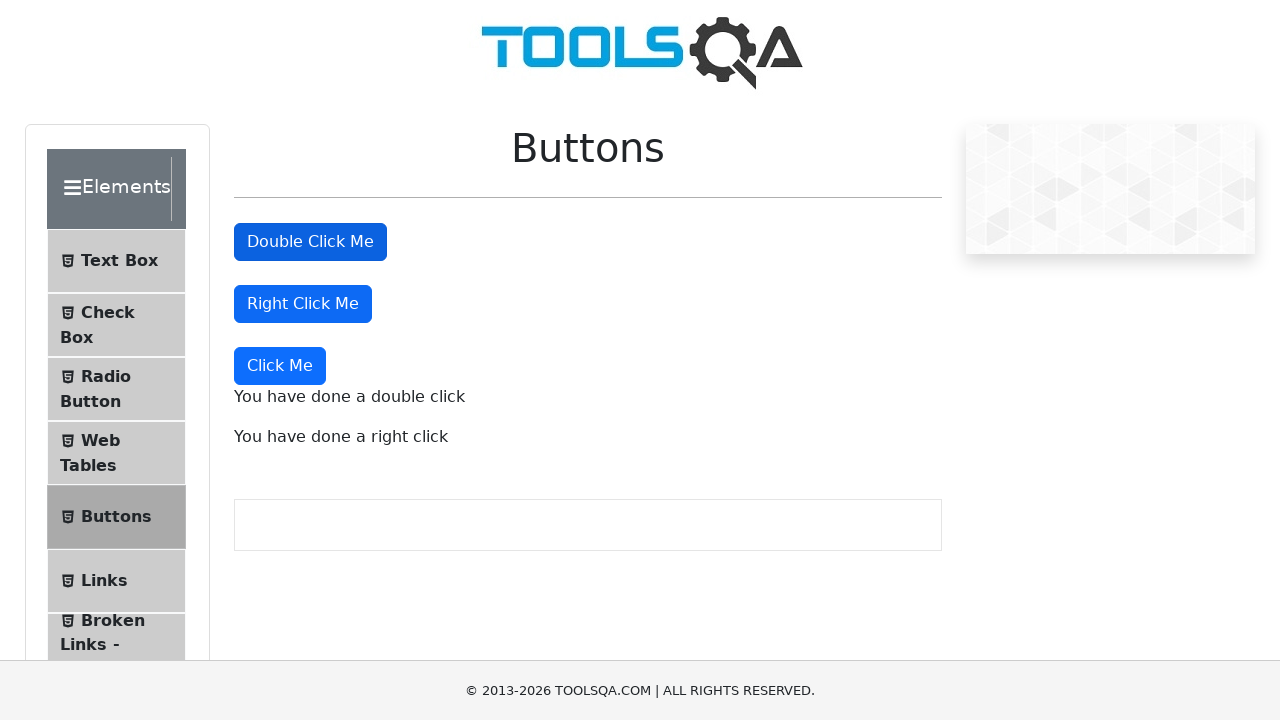

Right click message appeared
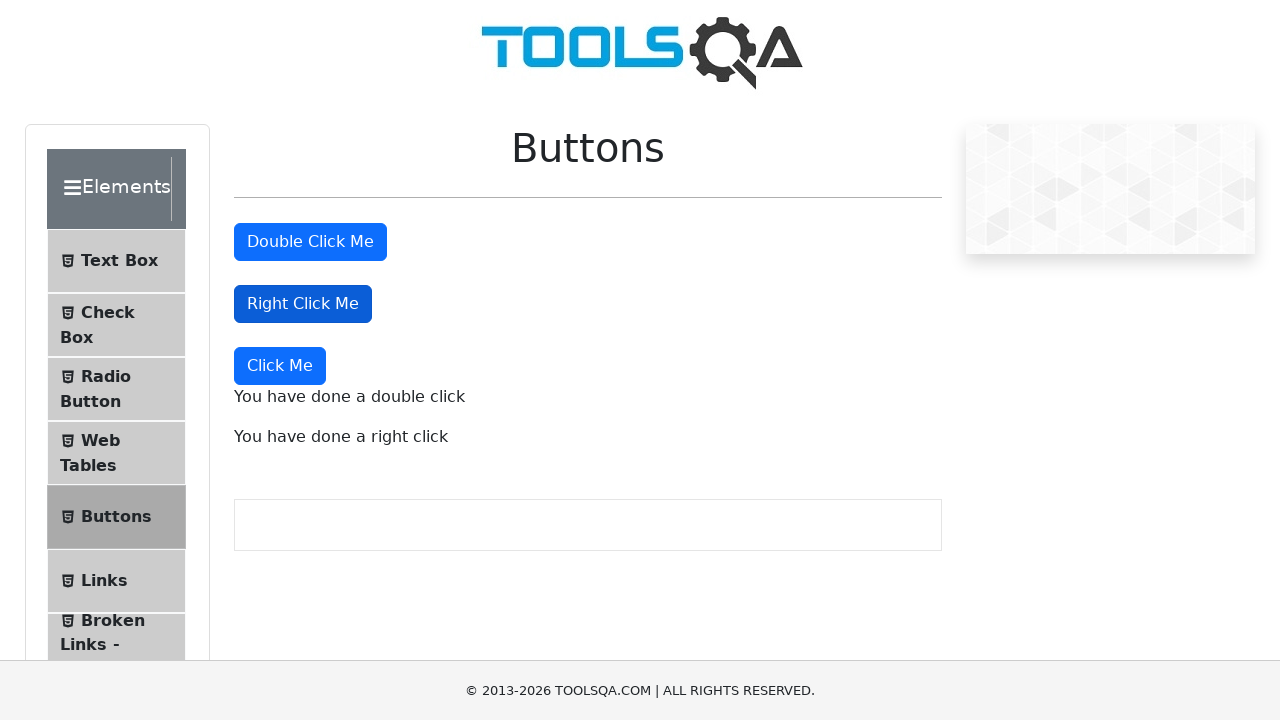

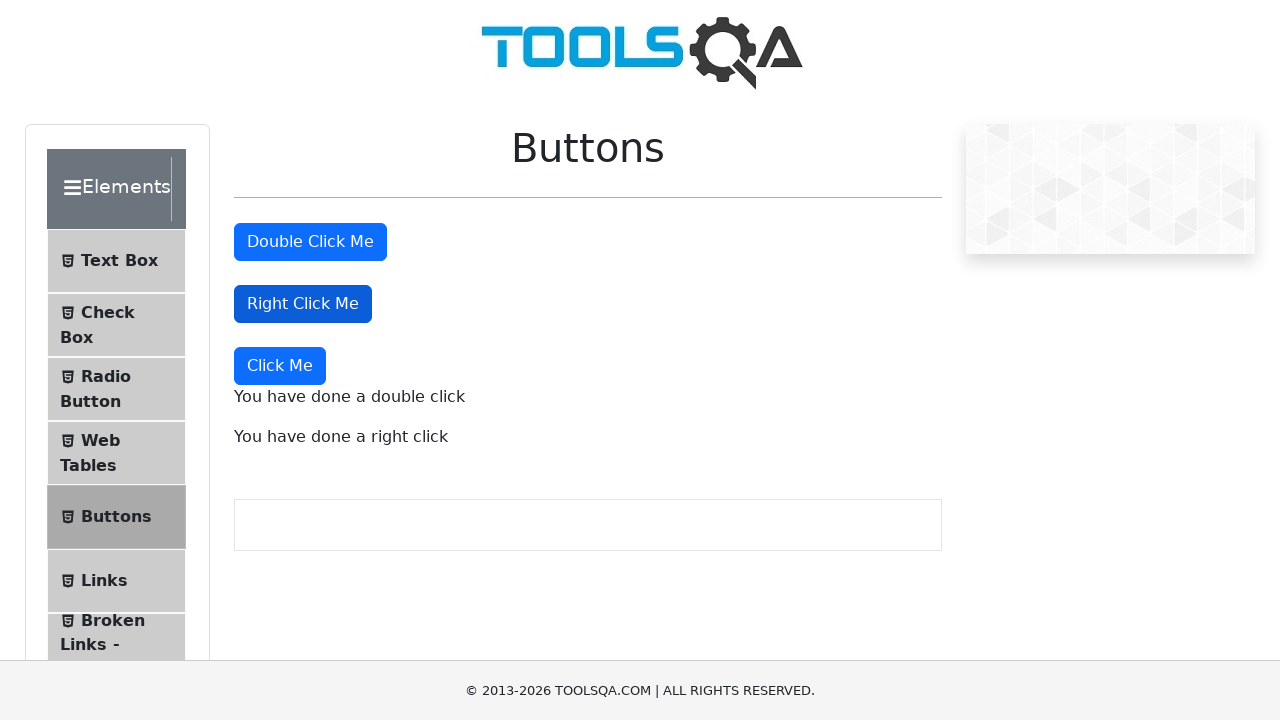